Tests dropdown functionality on a flight booking practice site by selecting passenger count, origin and destination airports, and typing in an autosuggest field

Starting URL: https://rahulshettyacademy.com/dropdownsPractise/#

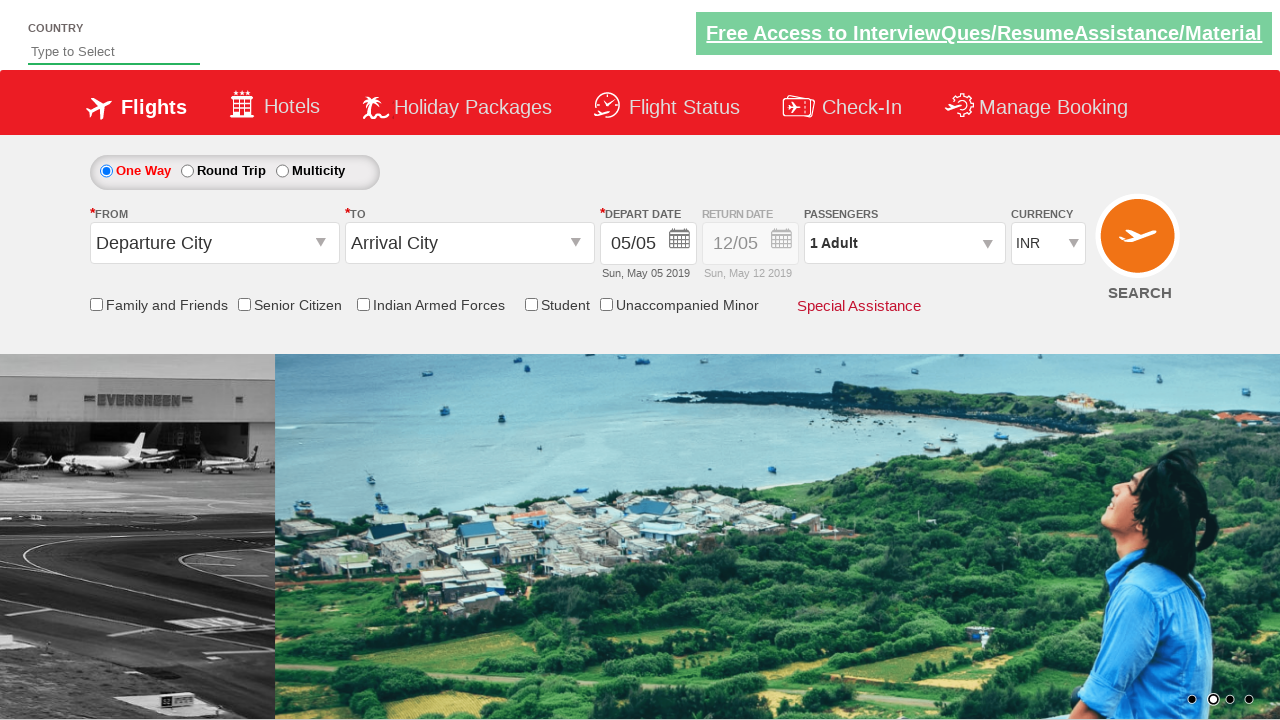

Clicked on passenger info dropdown at (904, 243) on #divpaxinfo
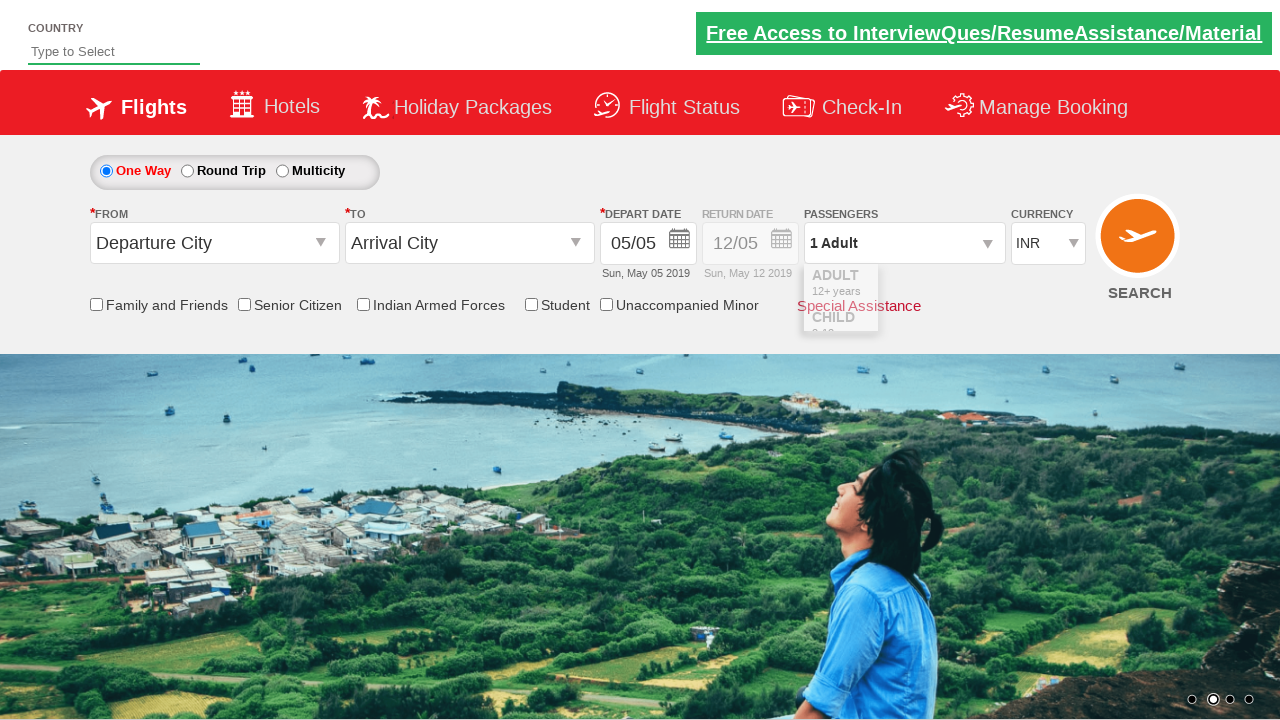

Waited for passenger dropdown to open
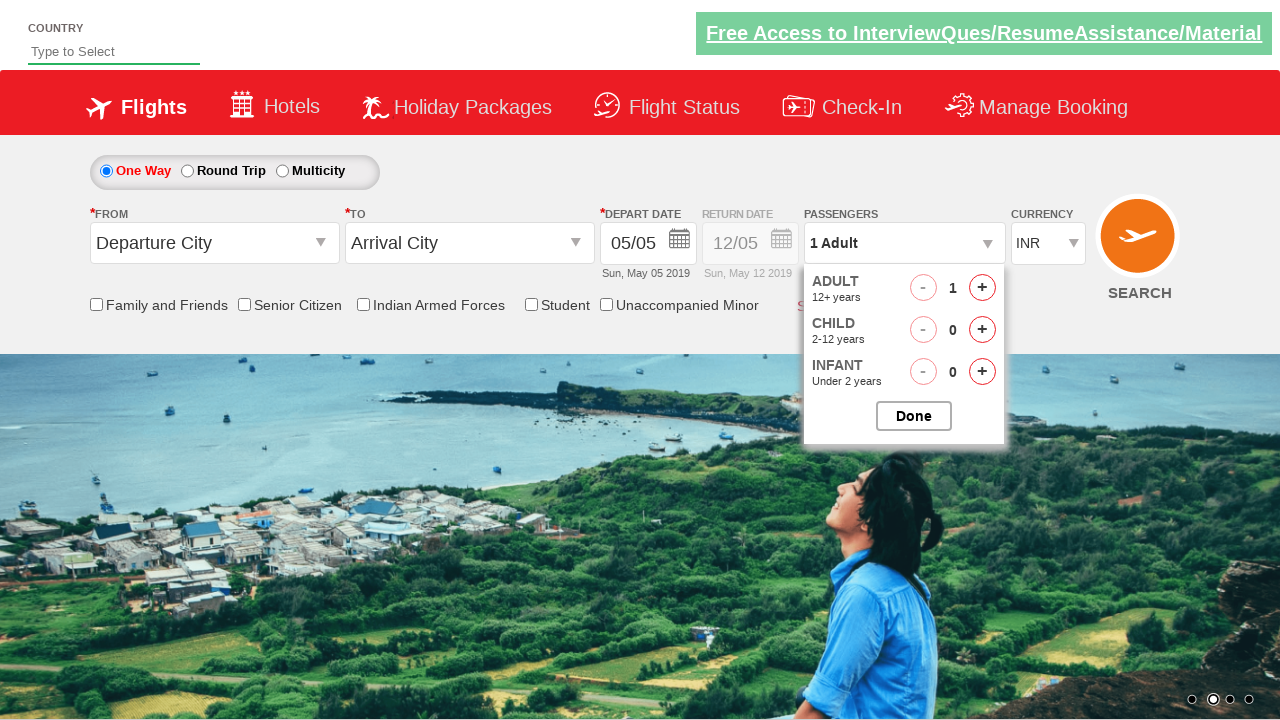

Incremented adult passenger count (iteration 1) at (982, 288) on #hrefIncAdt
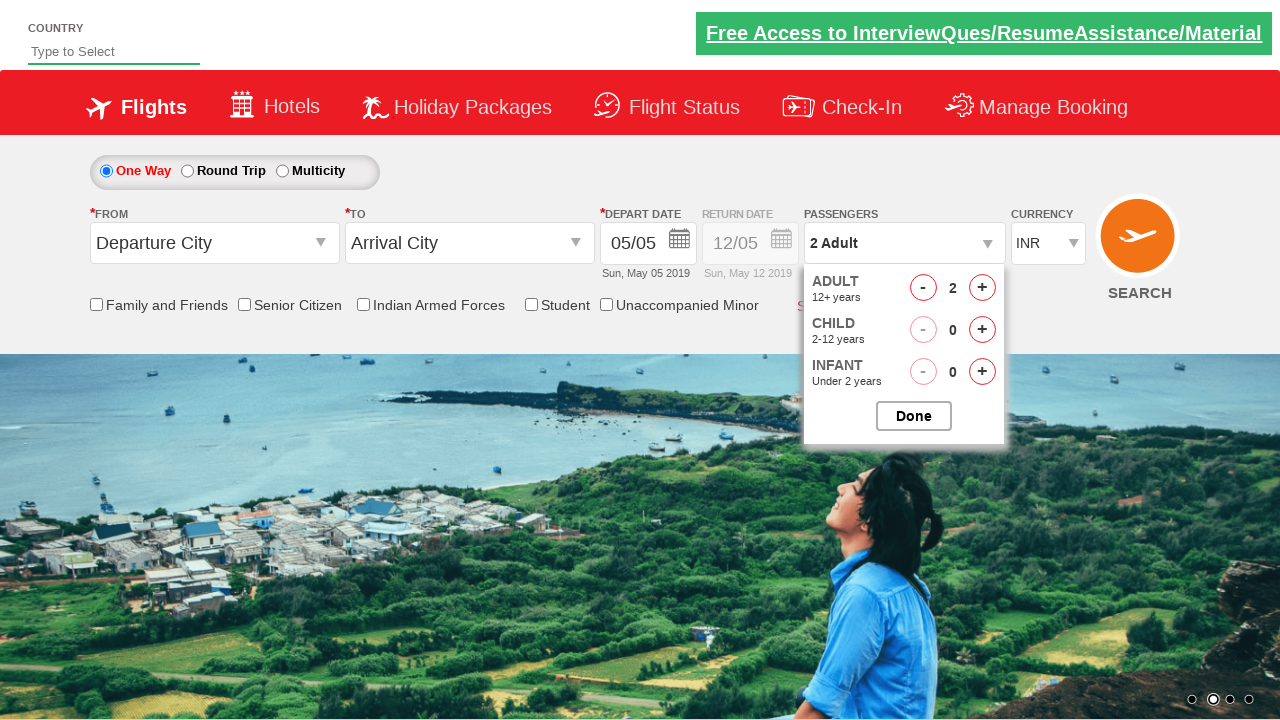

Incremented adult passenger count (iteration 2) at (982, 288) on #hrefIncAdt
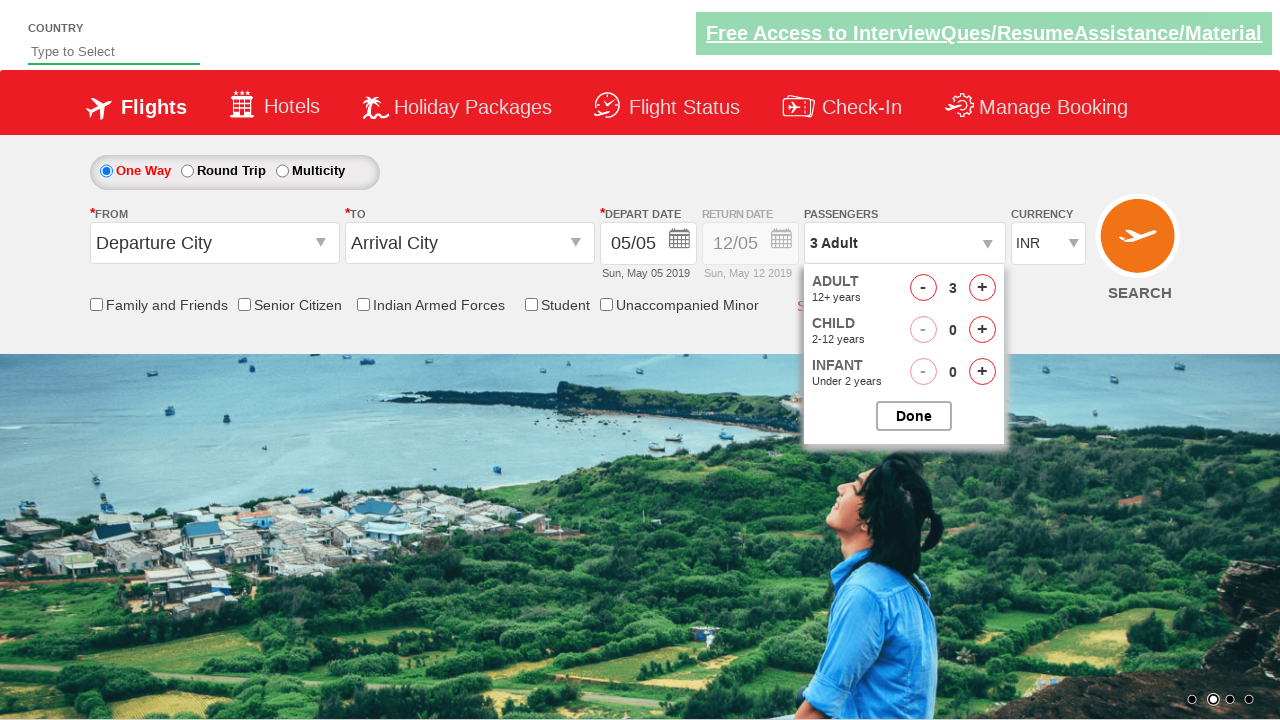

Incremented adult passenger count (iteration 3) at (982, 288) on #hrefIncAdt
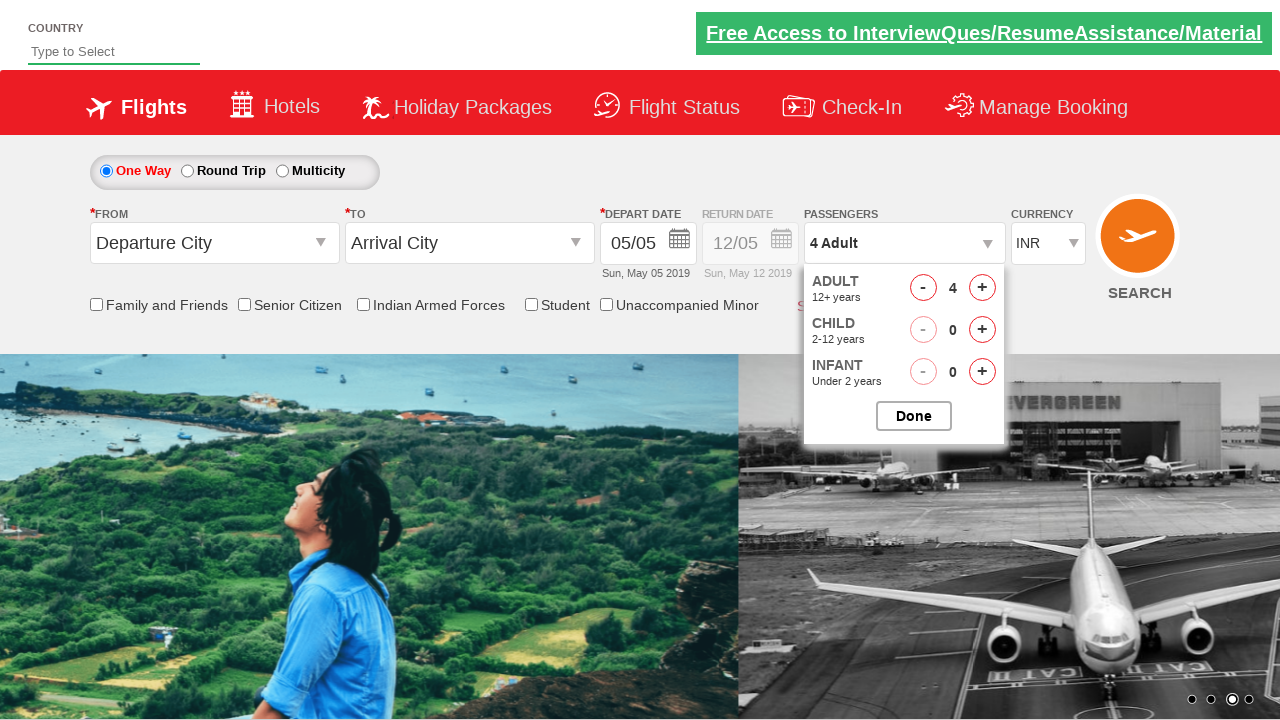

Incremented adult passenger count (iteration 4) at (982, 288) on #hrefIncAdt
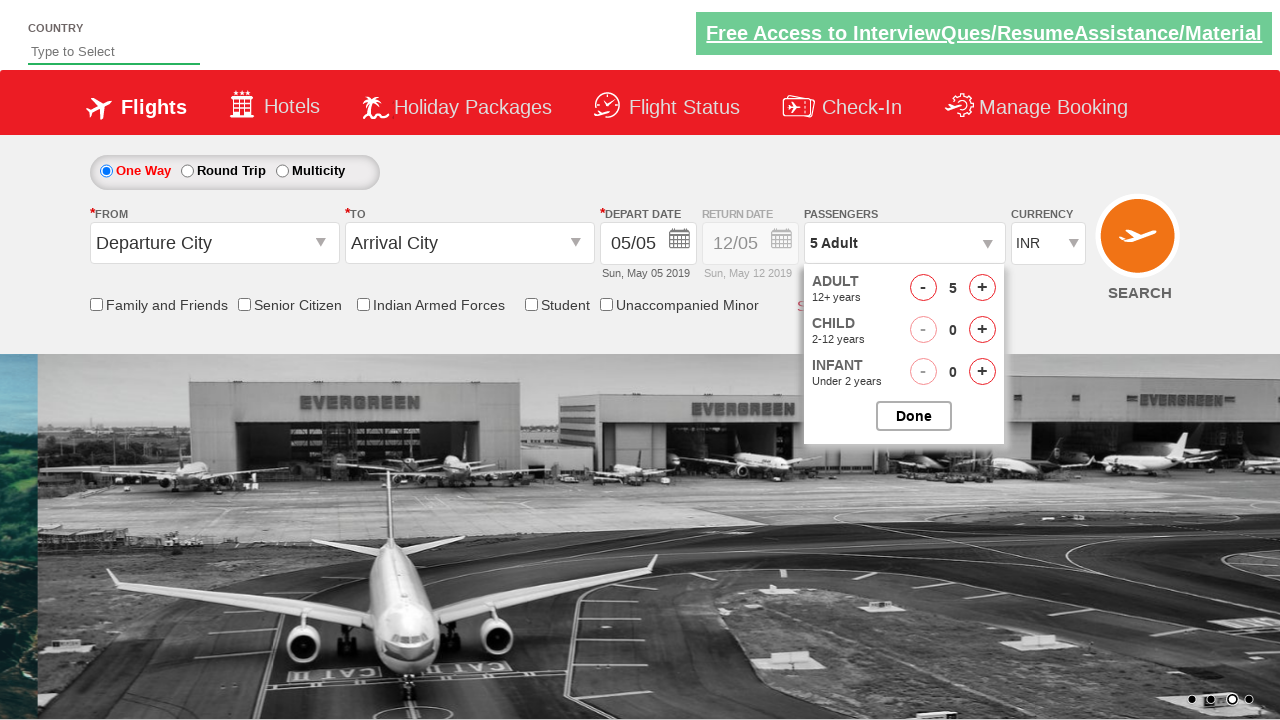

Incremented child passenger count (iteration 1) at (982, 330) on #hrefIncChd
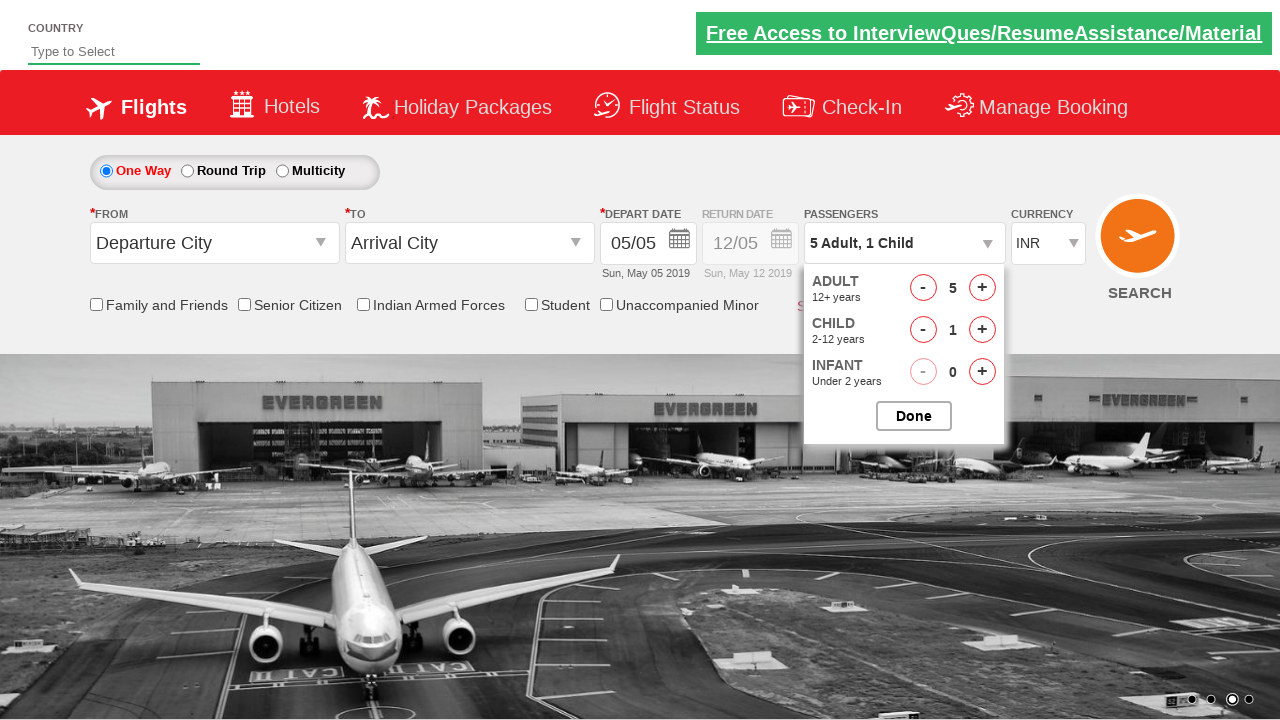

Incremented child passenger count (iteration 2) at (982, 330) on #hrefIncChd
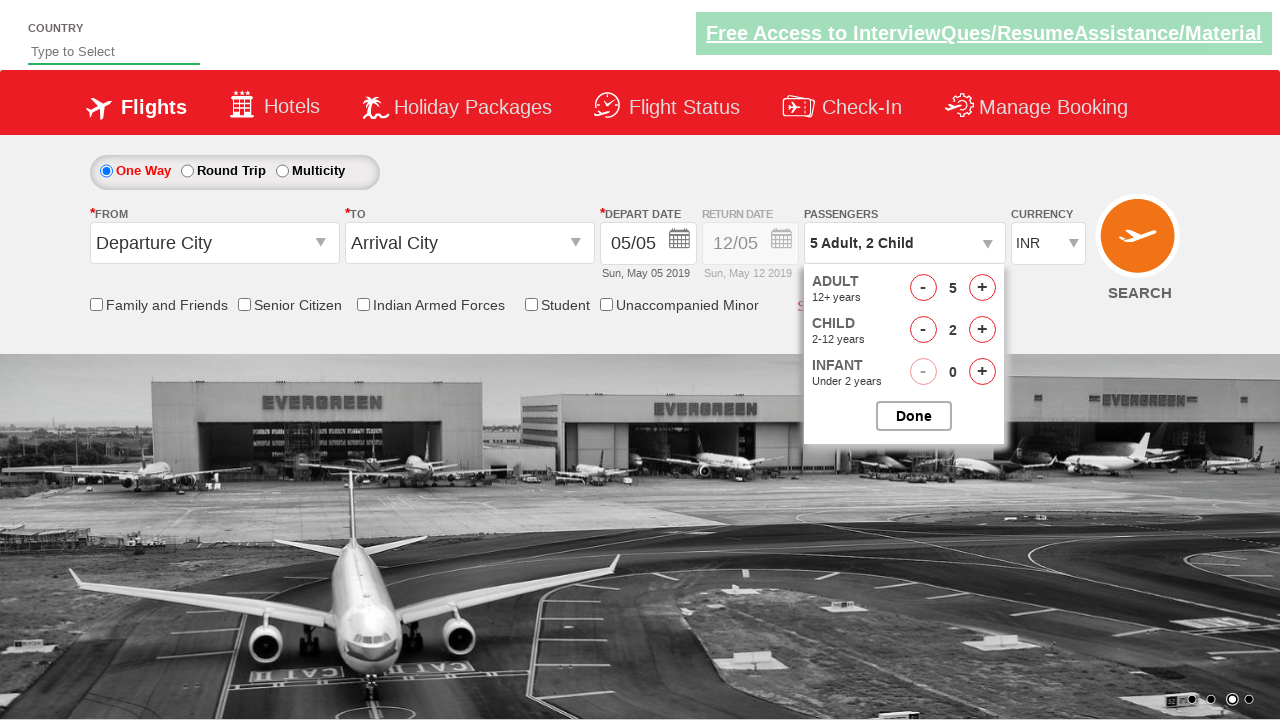

Closed passenger options dropdown at (914, 416) on #btnclosepaxoption
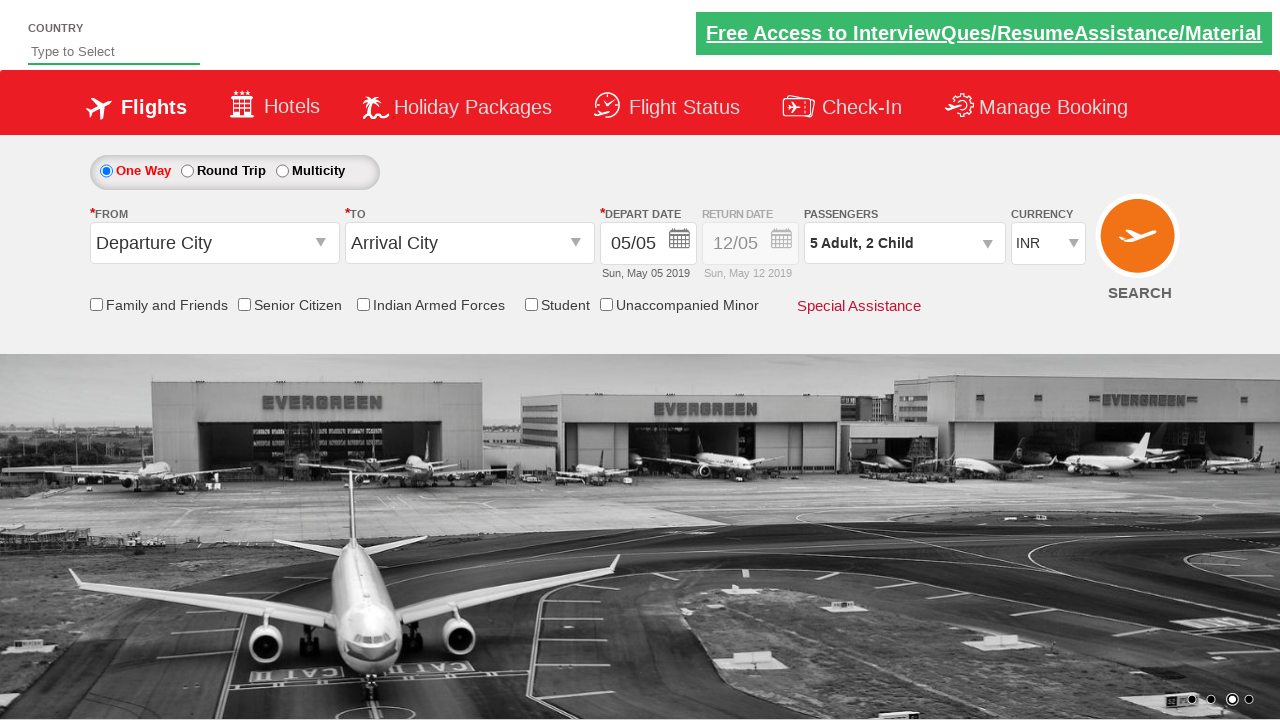

Clicked on origin station dropdown at (214, 243) on #ctl00_mainContent_ddl_originStation1_CTXT
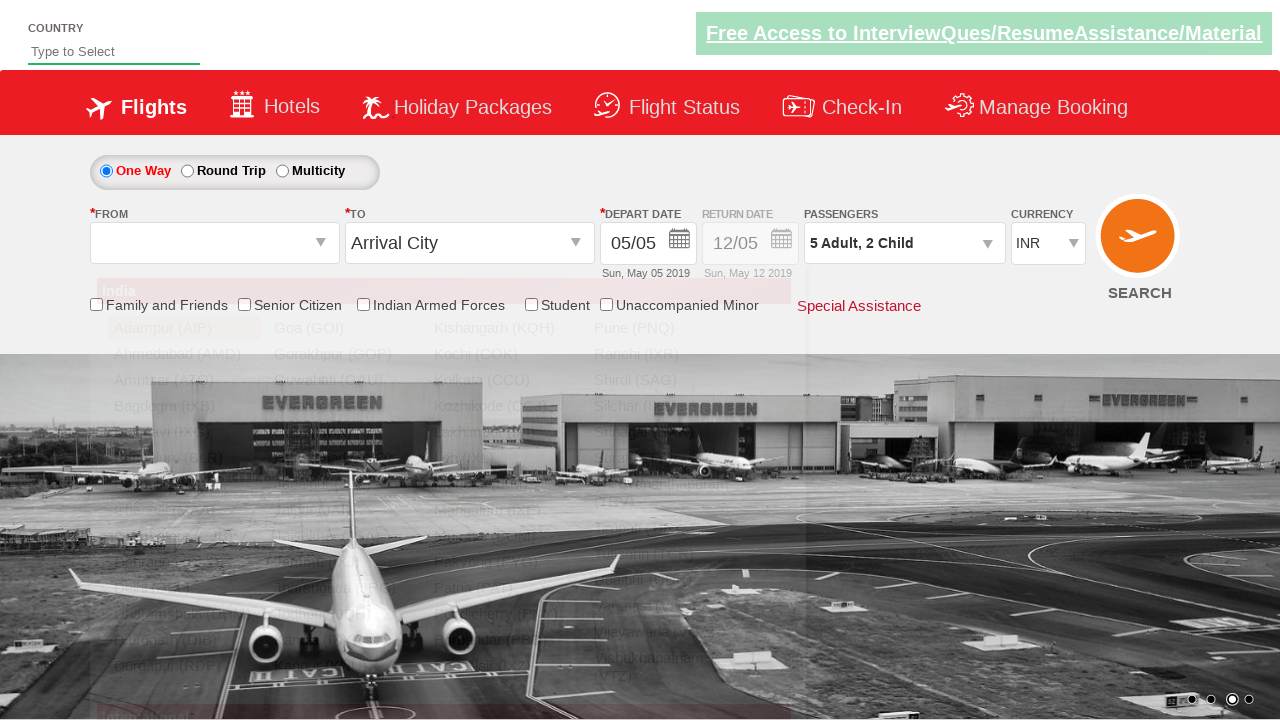

Waited for origin dropdown to open
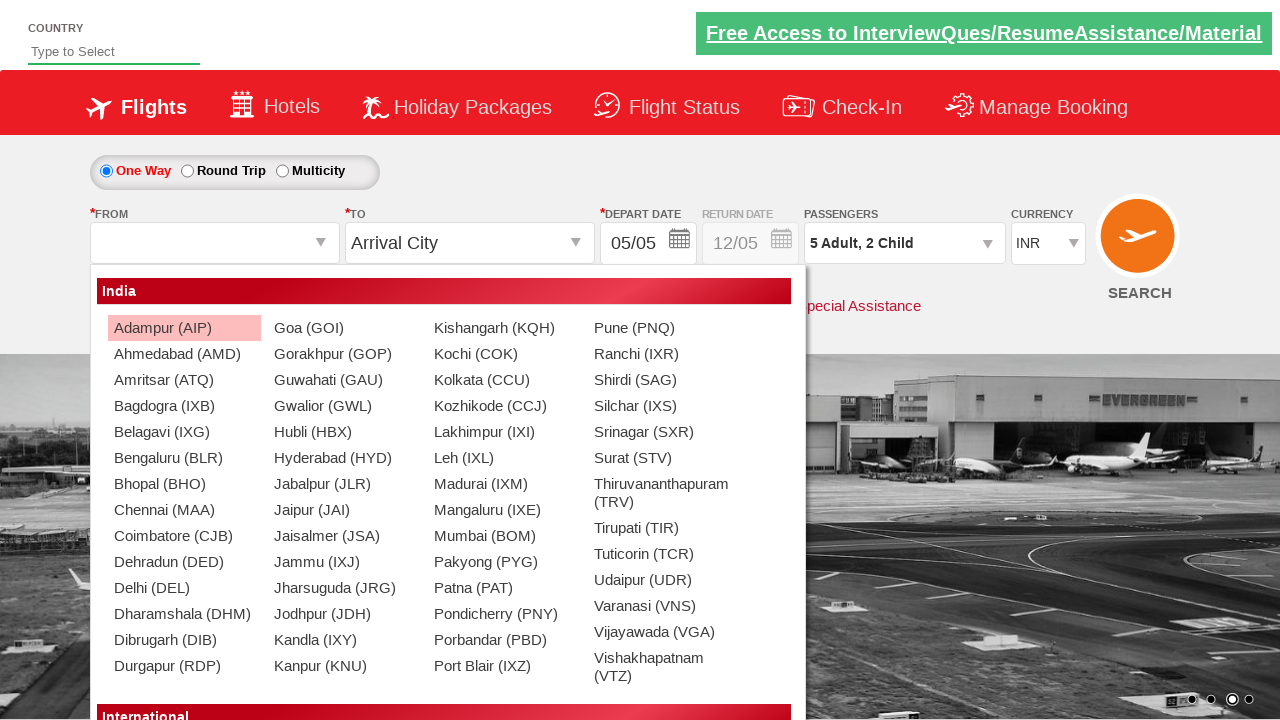

Selected Bangalore (BLR) as origin airport at (184, 458) on xpath=//a[@value='BLR']
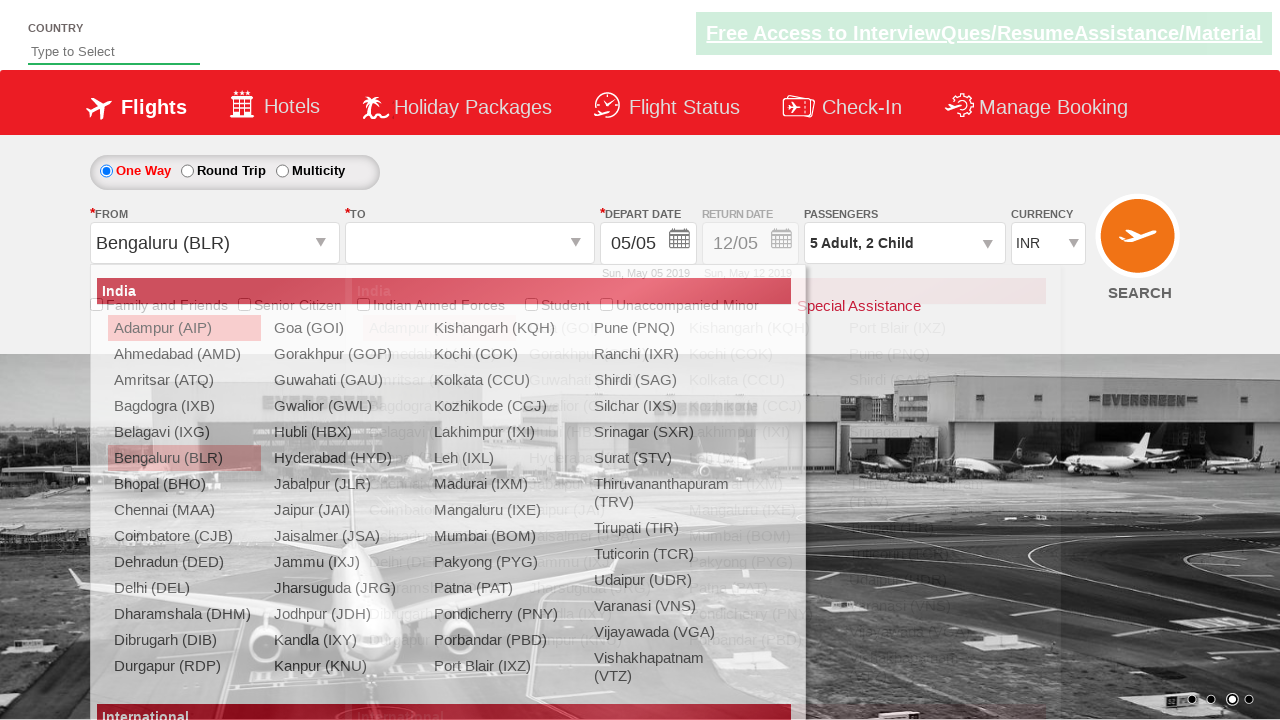

Waited for origin selection to process
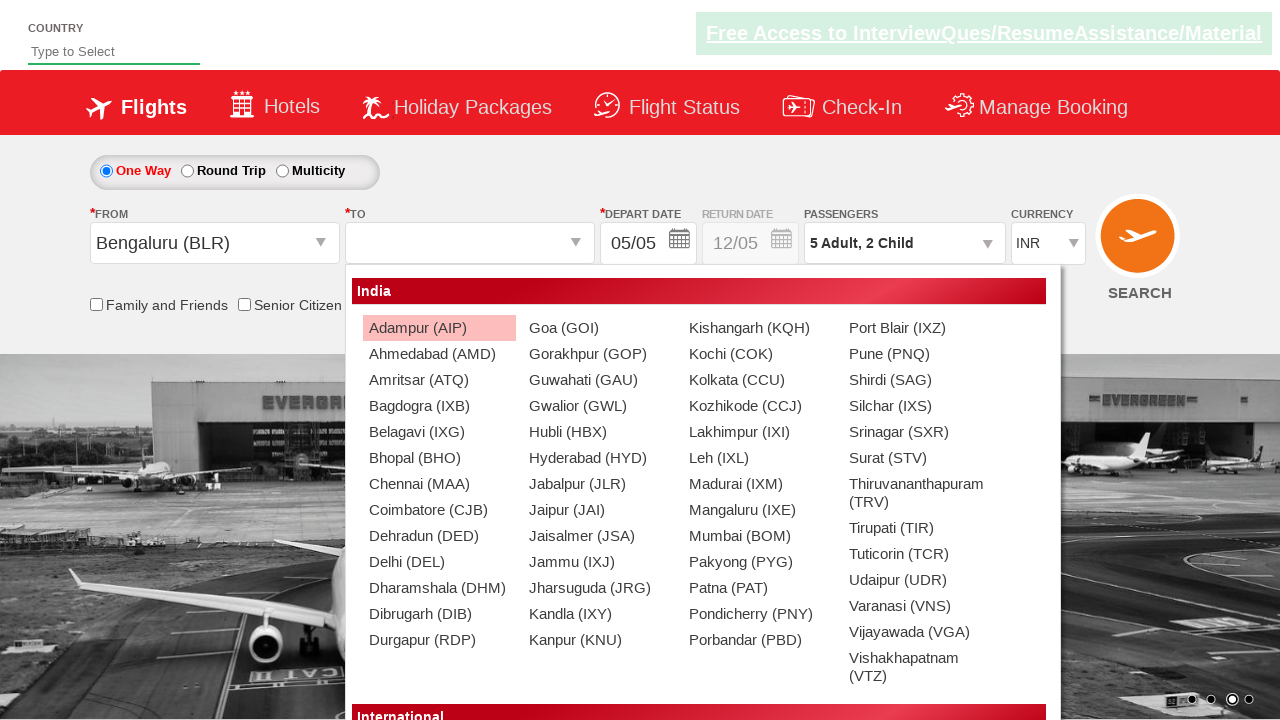

Selected Kolkata (CCU) as destination airport at (759, 380) on (//a[@value='CCU'])[2]
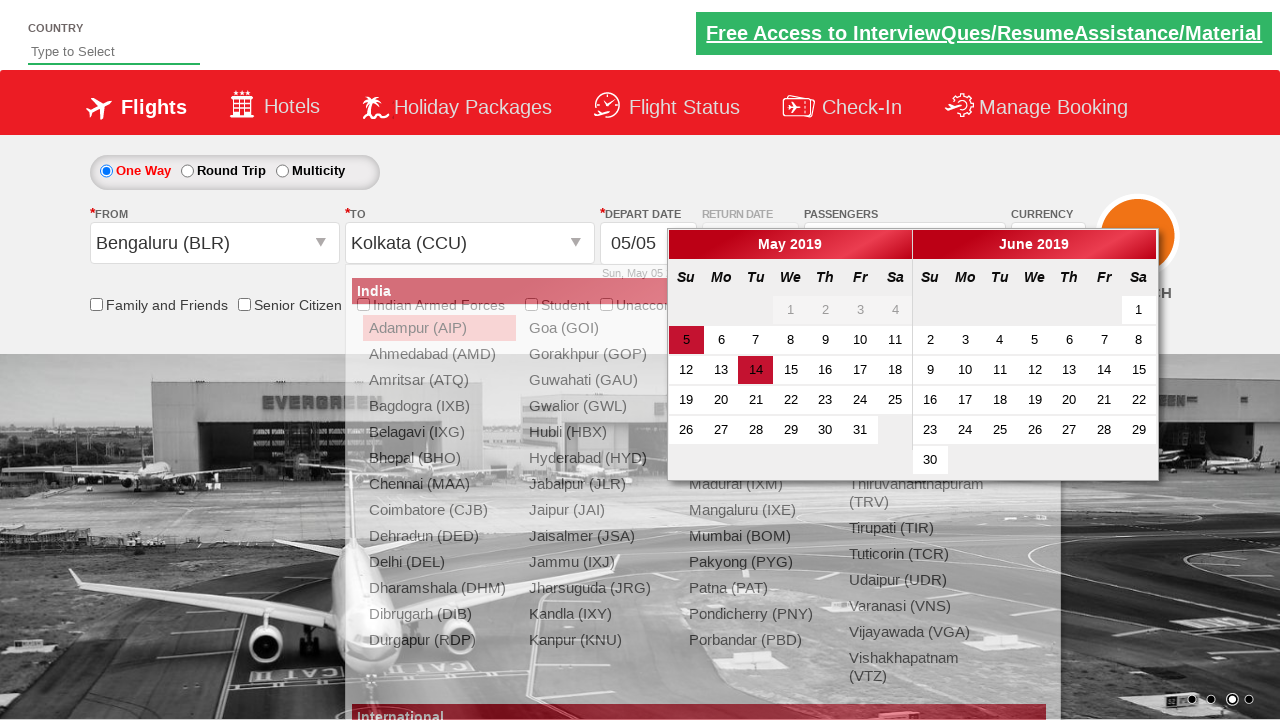

Typed 'ind' in autosuggest field on #autosuggest
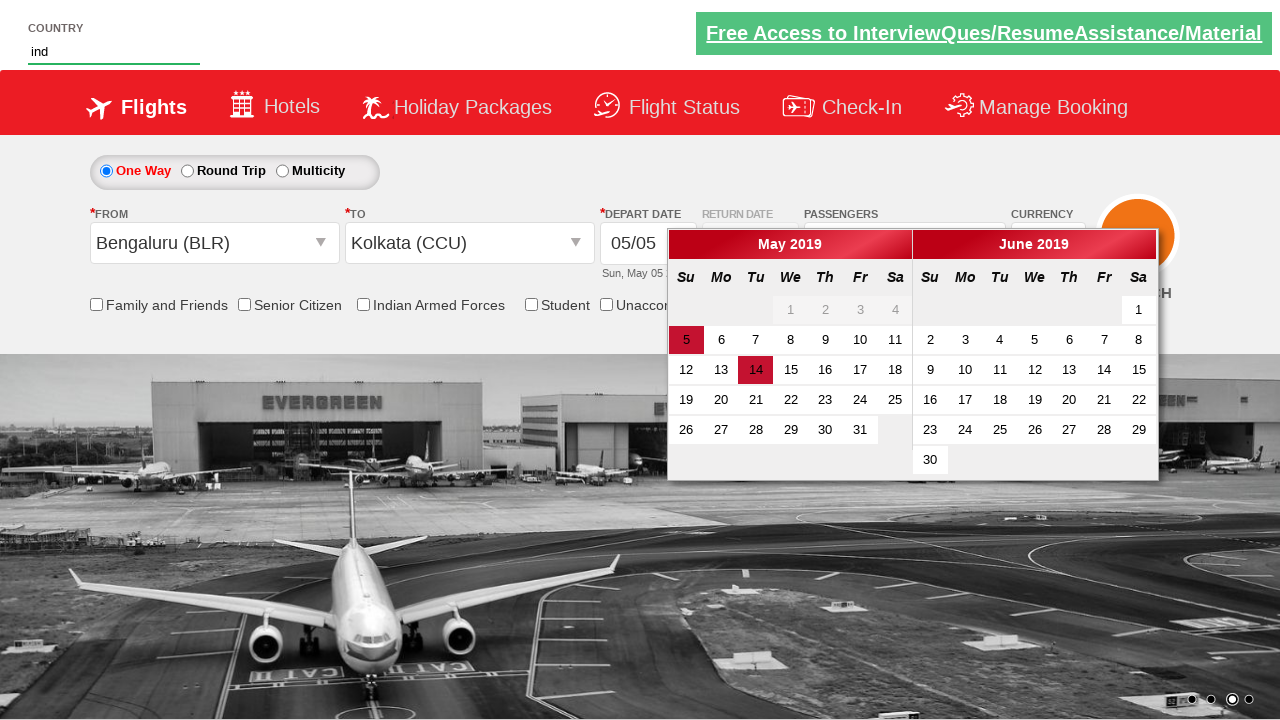

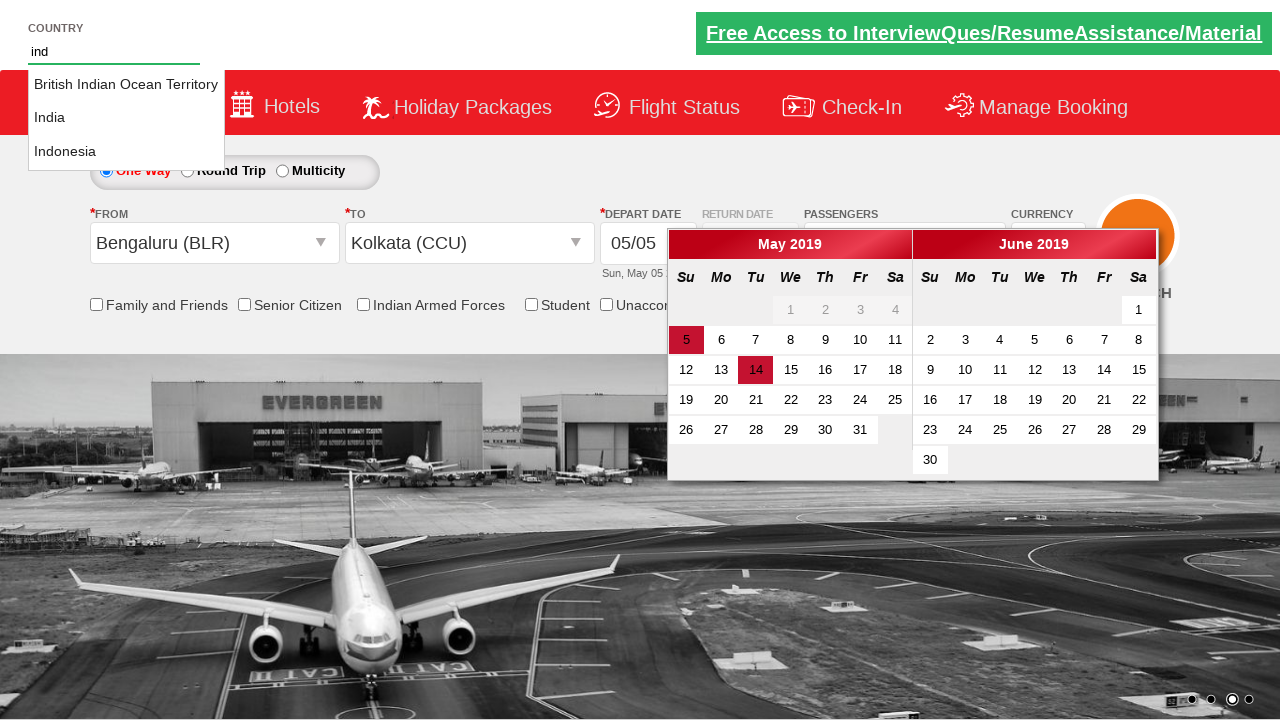